Tests the 7-character validation form by entering a valid 7-character string with special characters and numbers

Starting URL: https://testpages.eviltester.com/styled/apps/7charval/simple7charvalidation.html

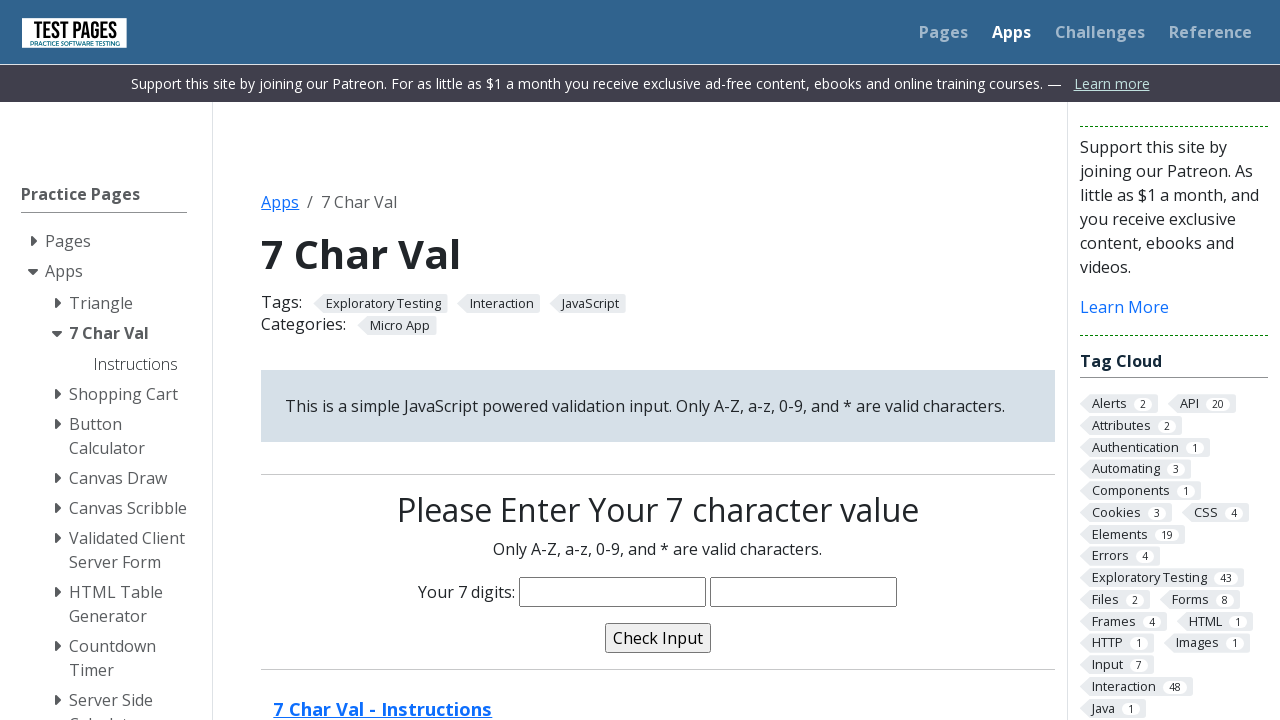

Navigated to 7-character validation form page
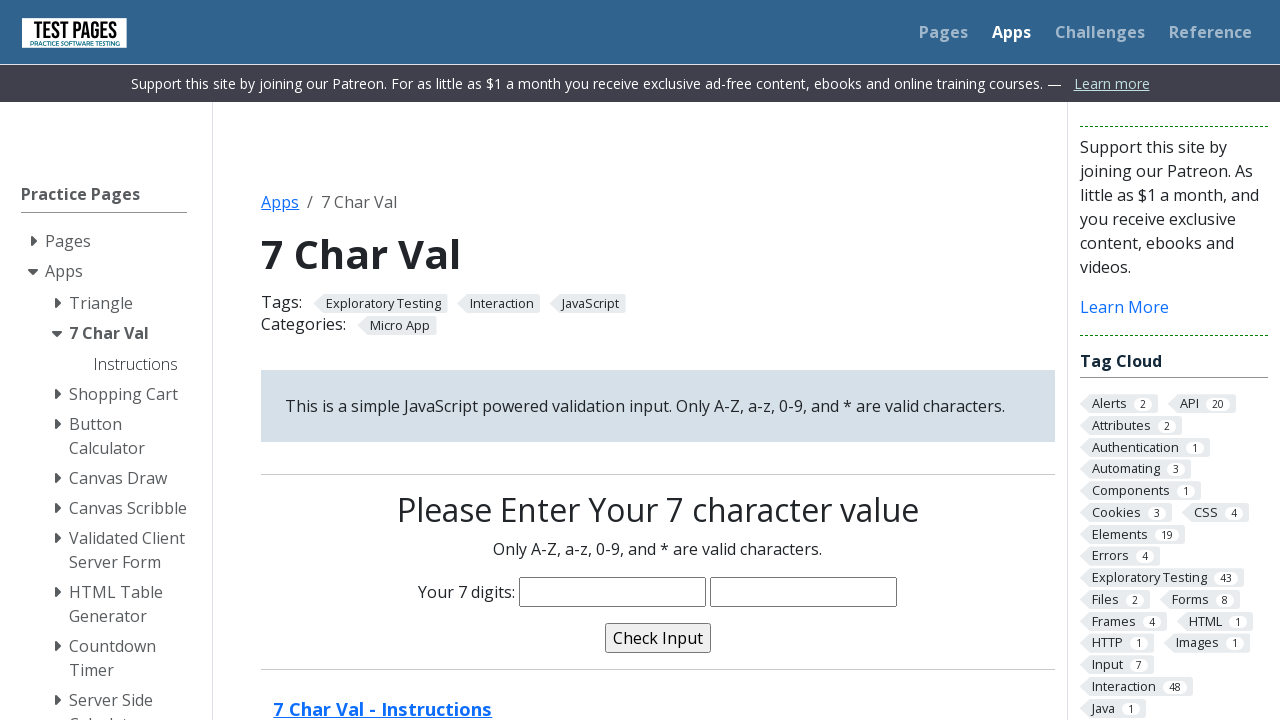

Filled input field with valid 7-character string 'a*34^*7' containing special characters and numbers on input[name='characters']
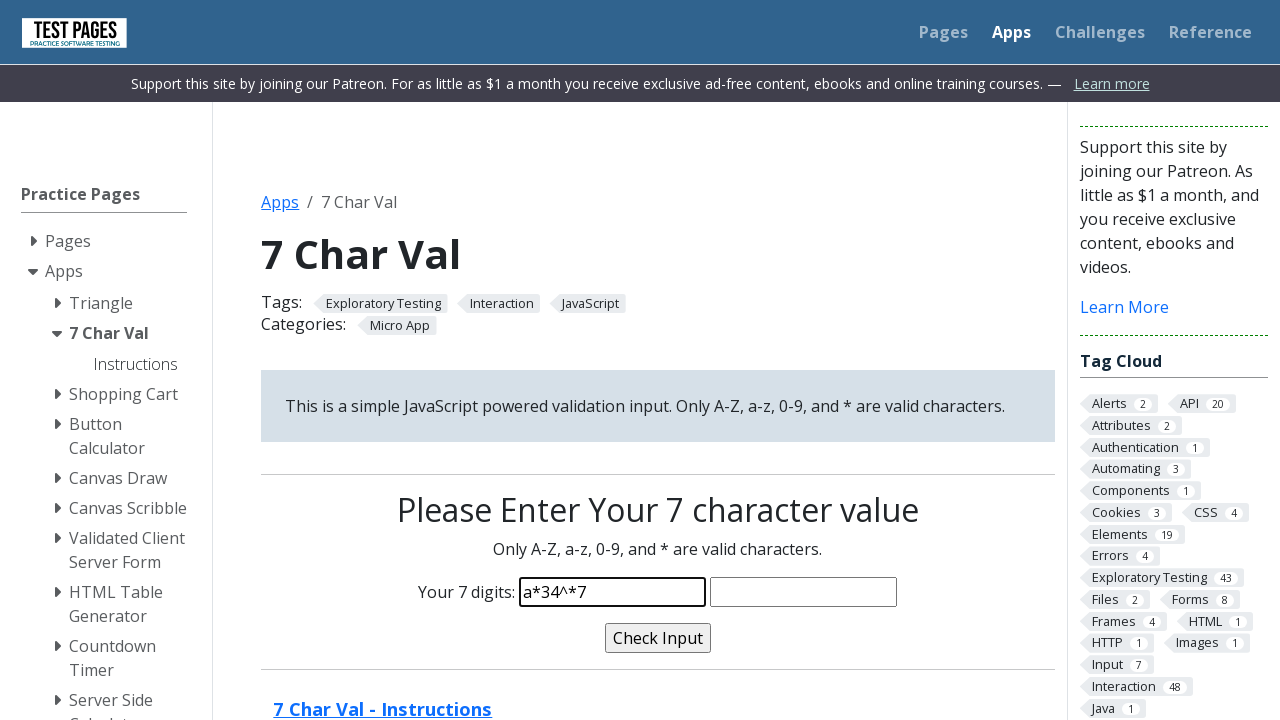

Clicked validate button to submit form at (658, 638) on input[name='validate']
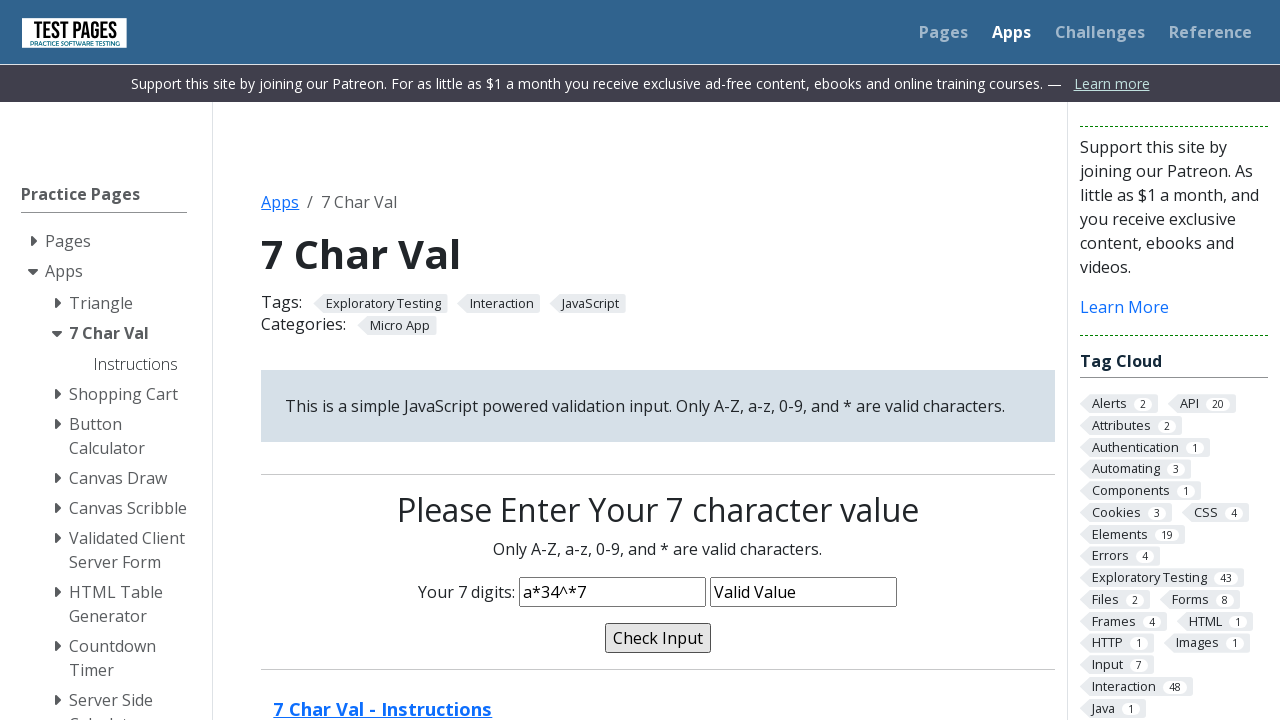

Validation message element appeared, confirming form validation completed
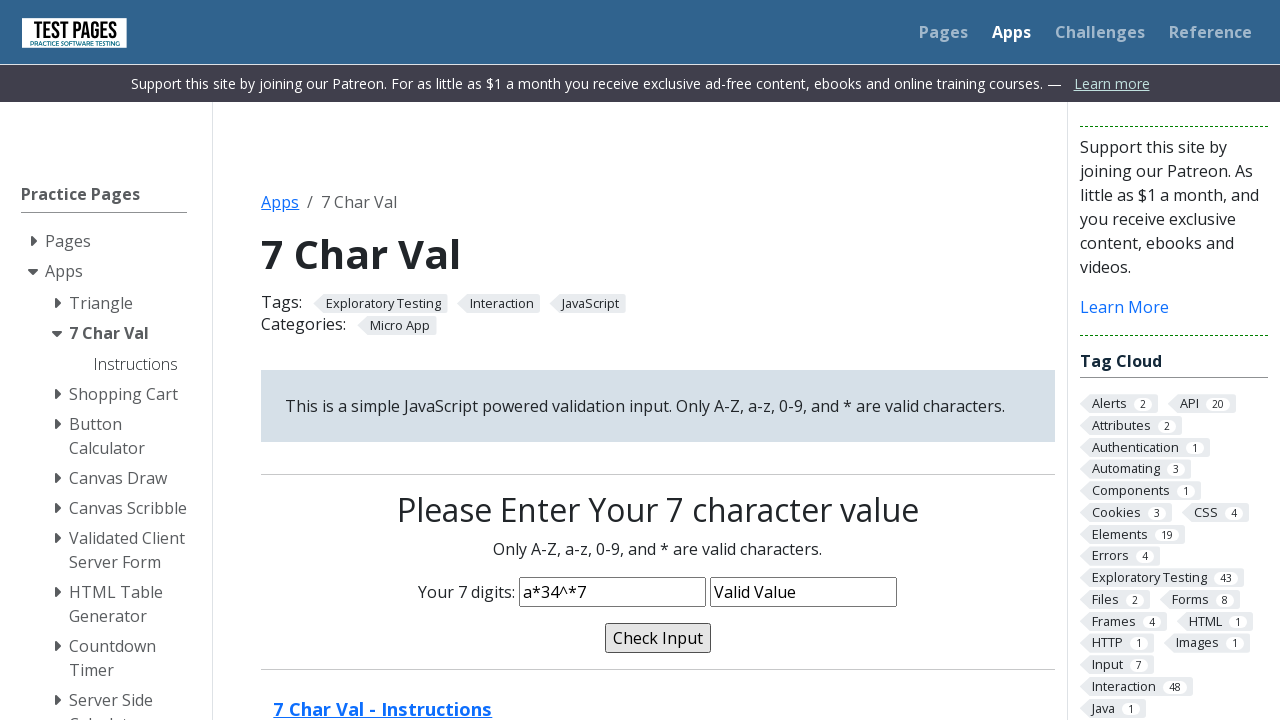

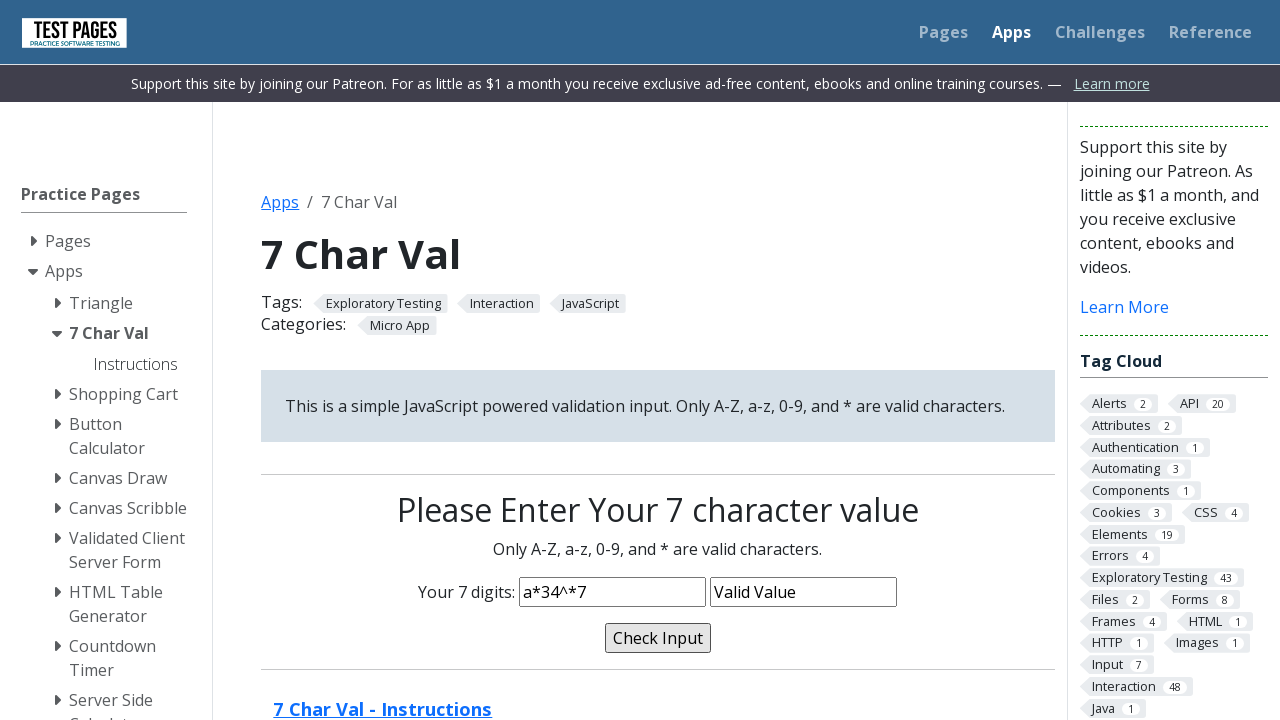